Tests iframe switching functionality by navigating to a W3Schools tryit page, switching to the result iframe to click a button, then switching back to the parent frame to click the menu button.

Starting URL: https://www.w3schools.com/js/tryit.asp?filename=tryjs_myfirst

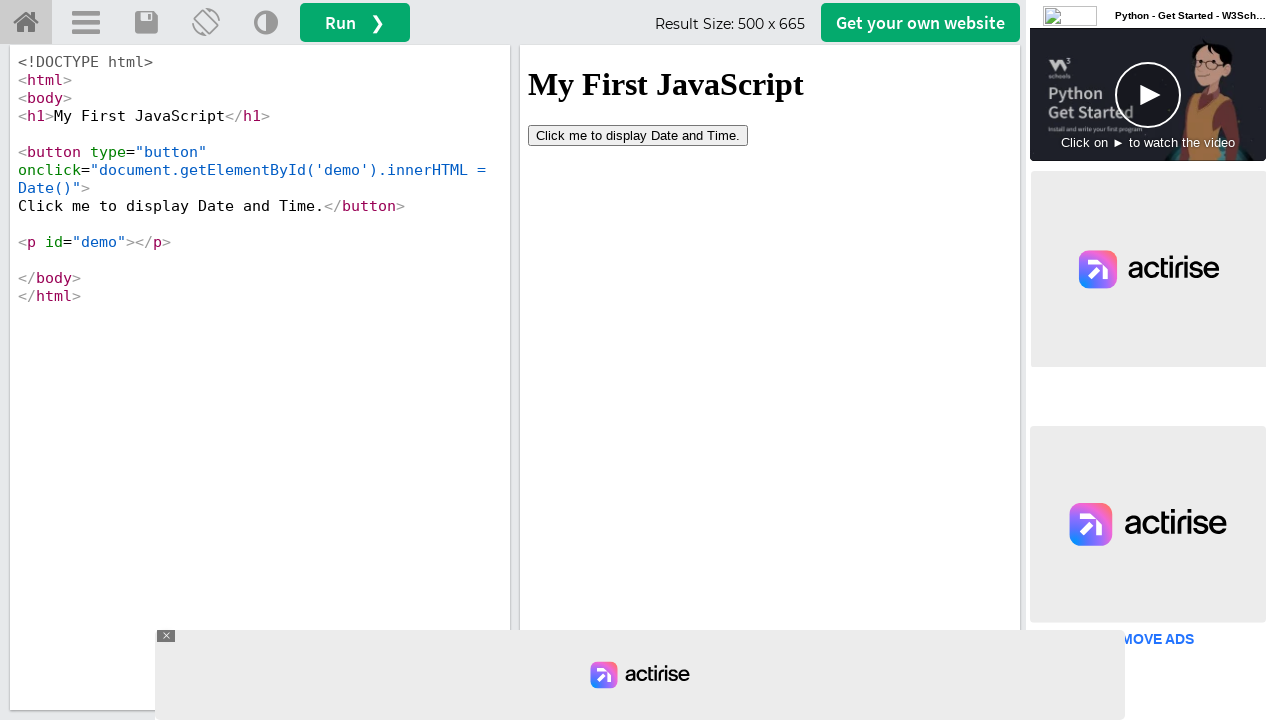

Located the result iframe (#iframeResult)
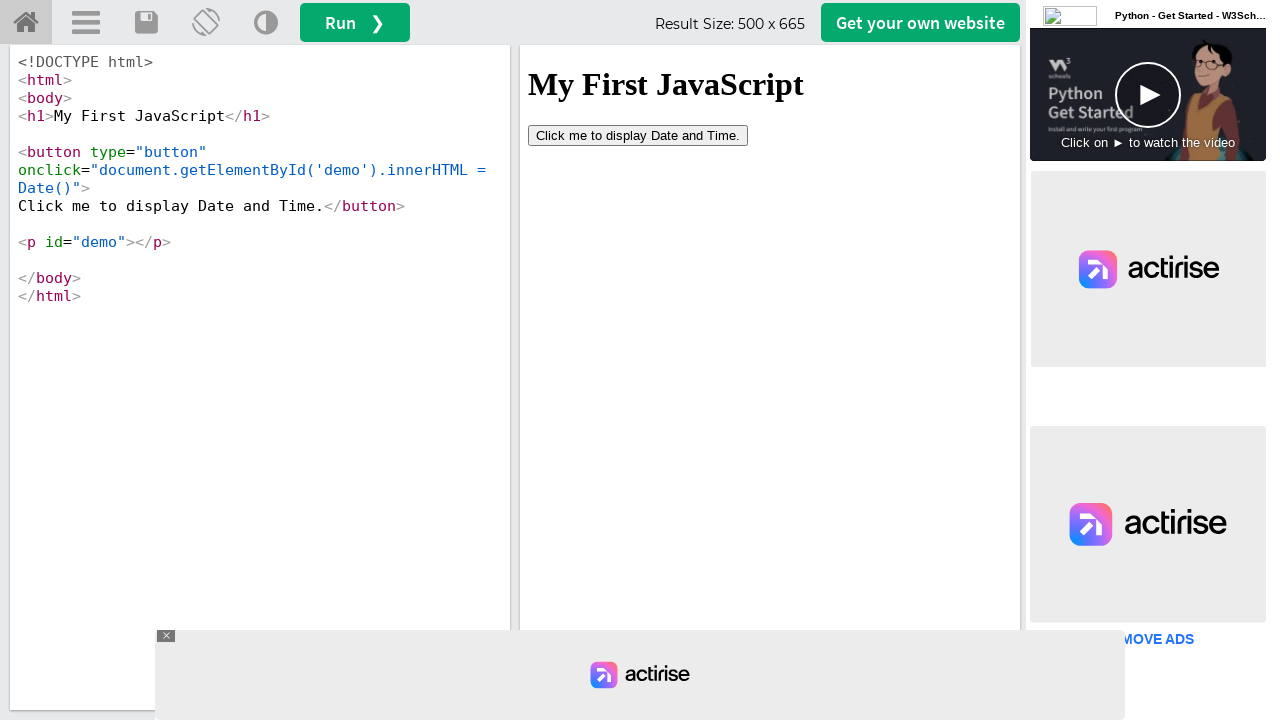

Clicked the 'Click me' button inside the iframe at (638, 135) on #iframeResult >> internal:control=enter-frame >> xpath=//button[contains(text(),
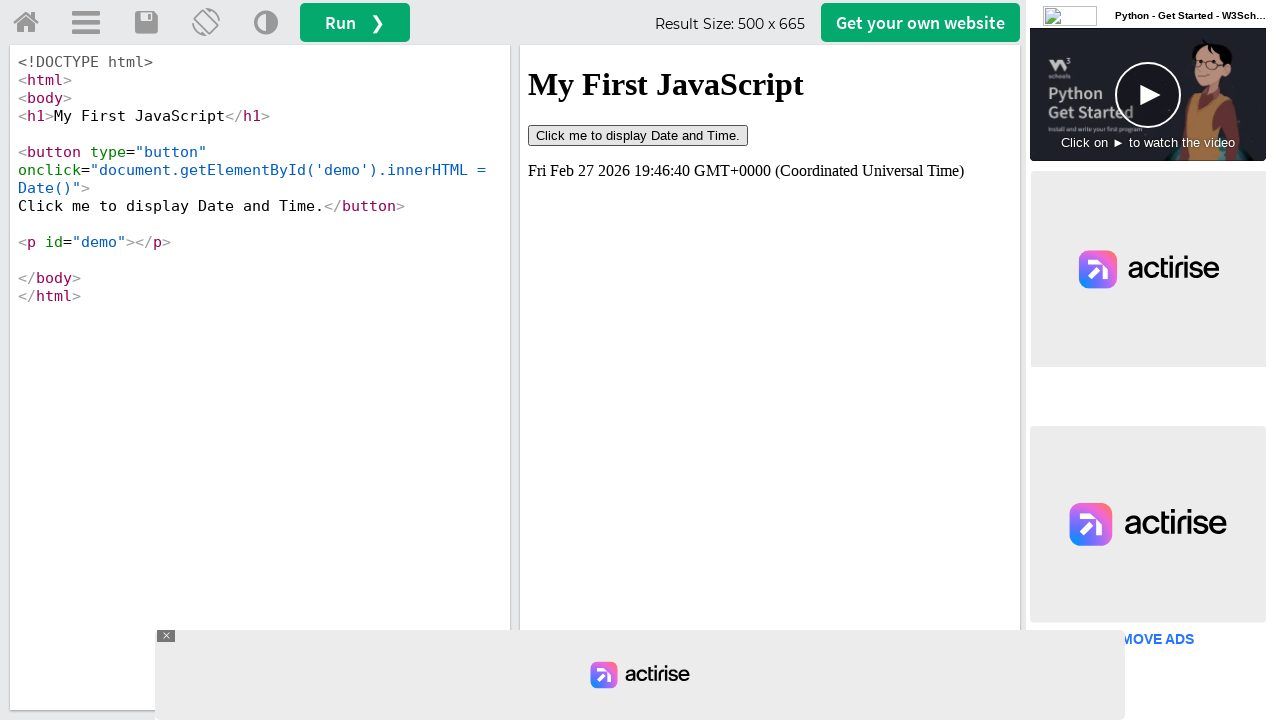

Waited 3 seconds for action to complete
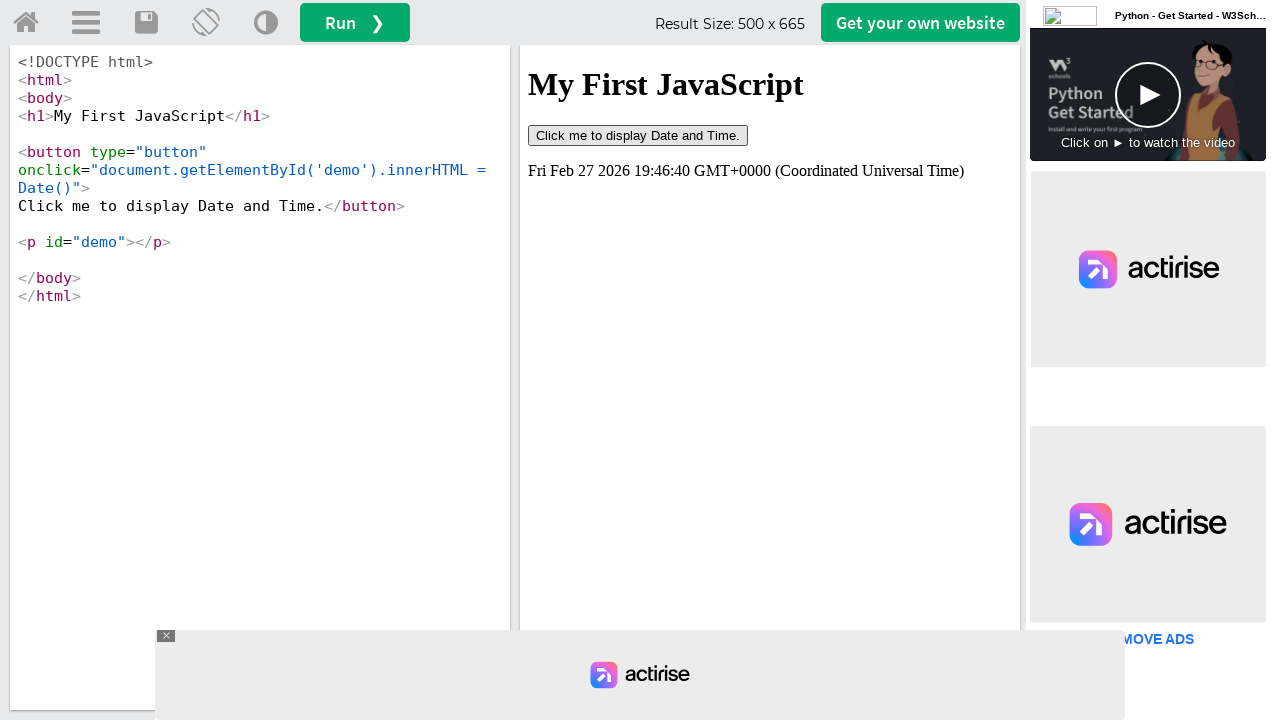

Clicked the menu button on the main page at (86, 23) on #menuButton
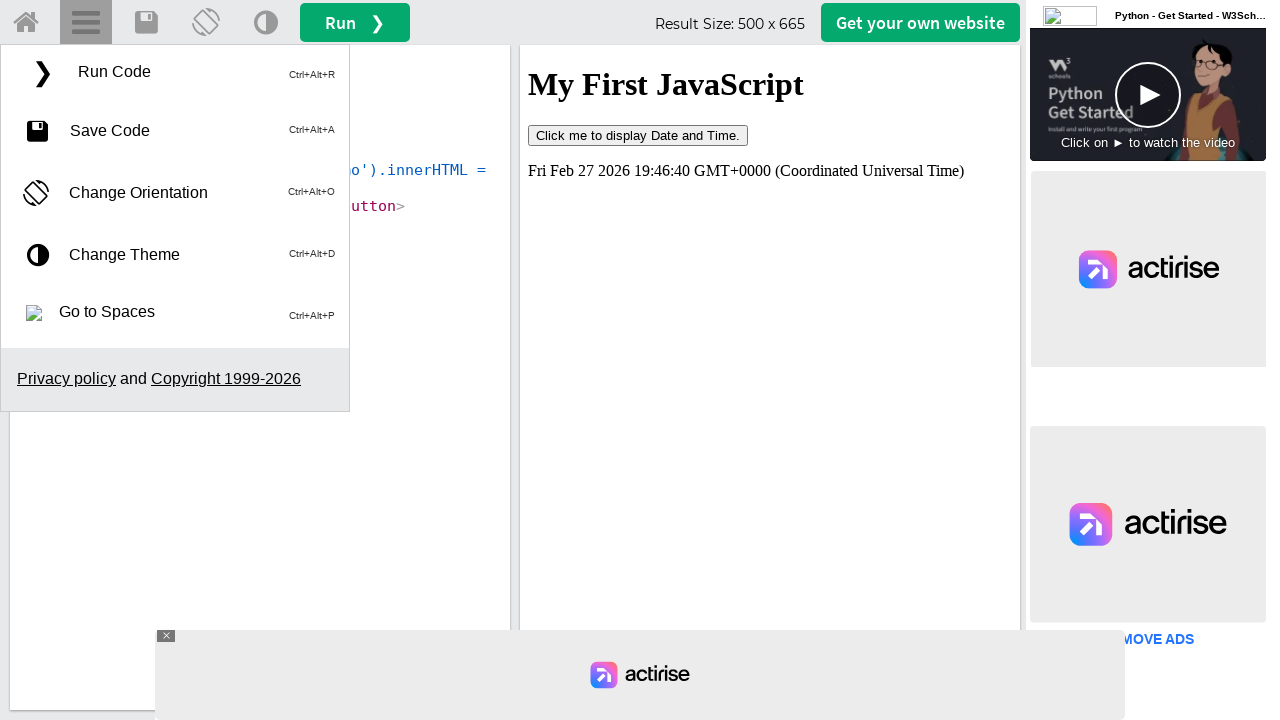

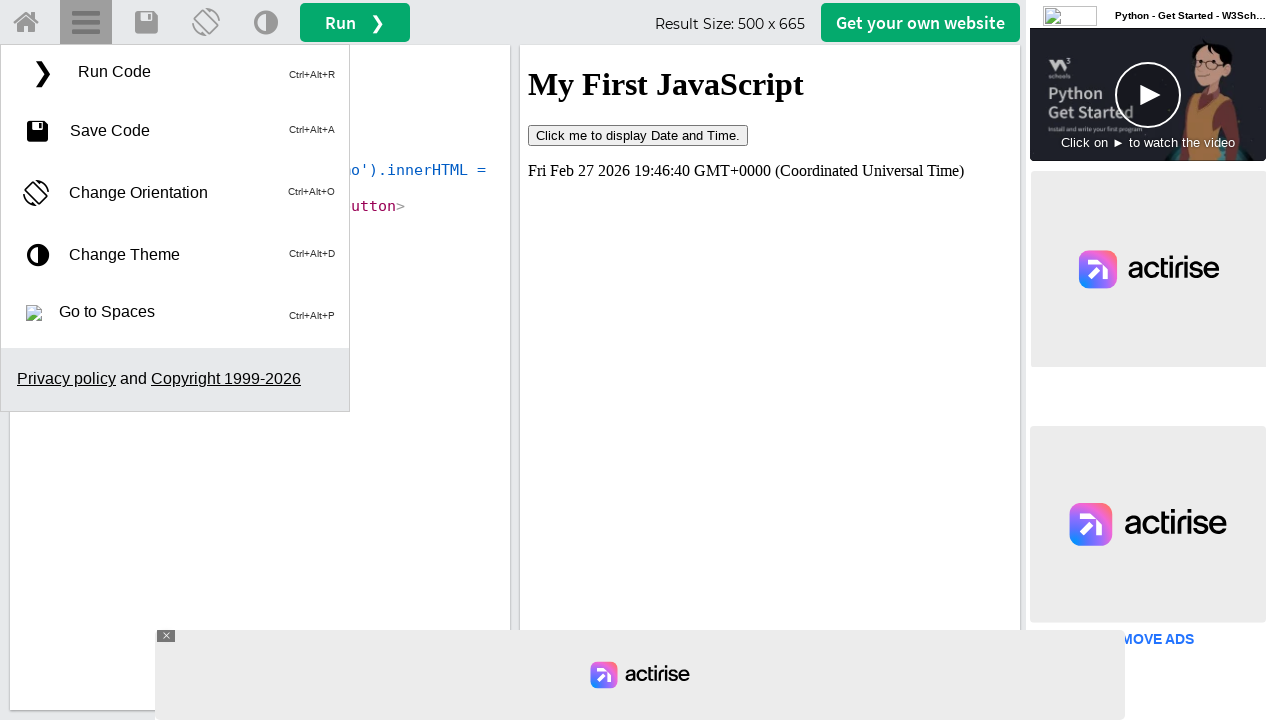